Navigates to GeeksforGeeks website and triggers the browser's find dialog using the Ctrl+F keyboard shortcut to demonstrate ActionChains functionality.

Starting URL: https://www.geeksforgeeks.org/

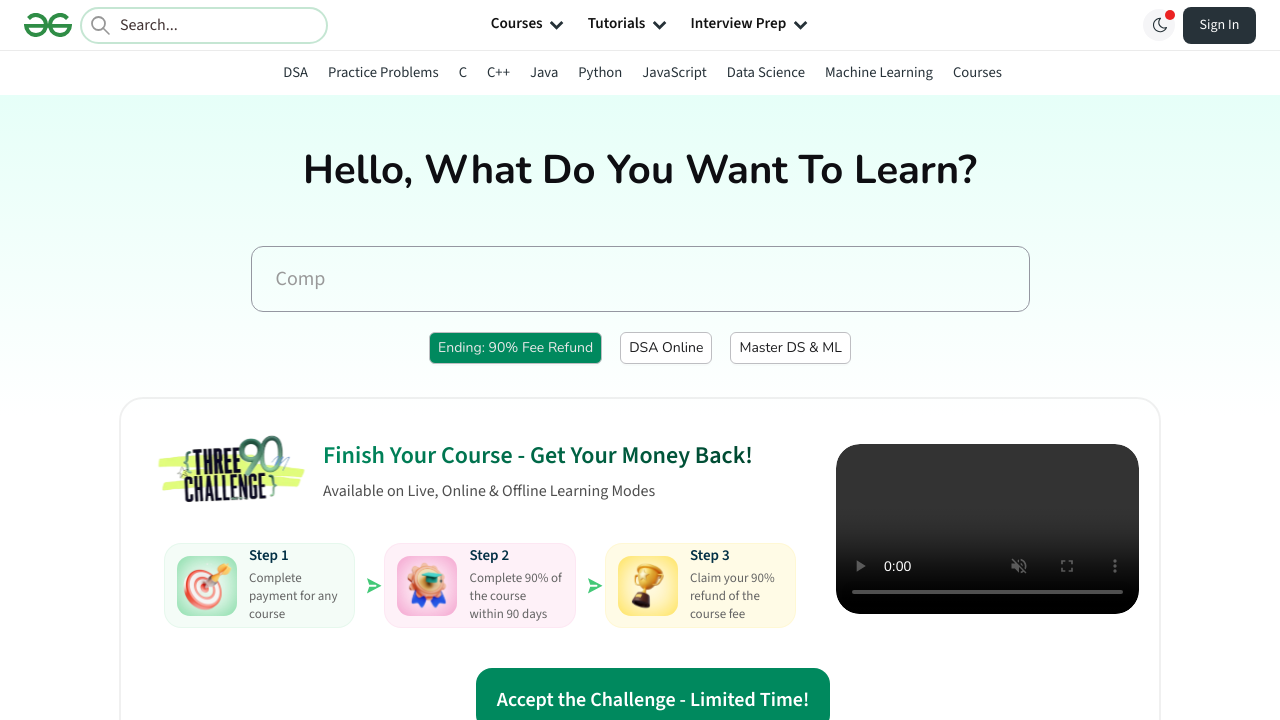

Navigated to GeeksforGeeks website
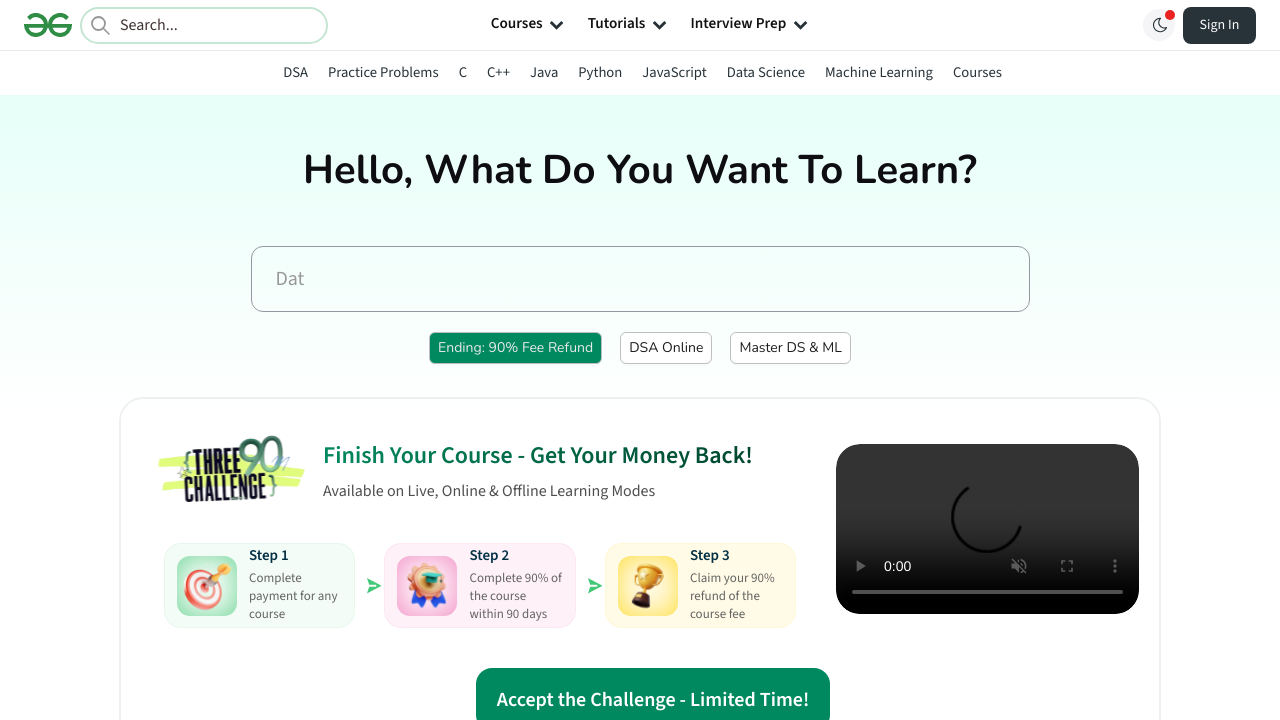

Triggered browser find dialog using Ctrl+F keyboard shortcut
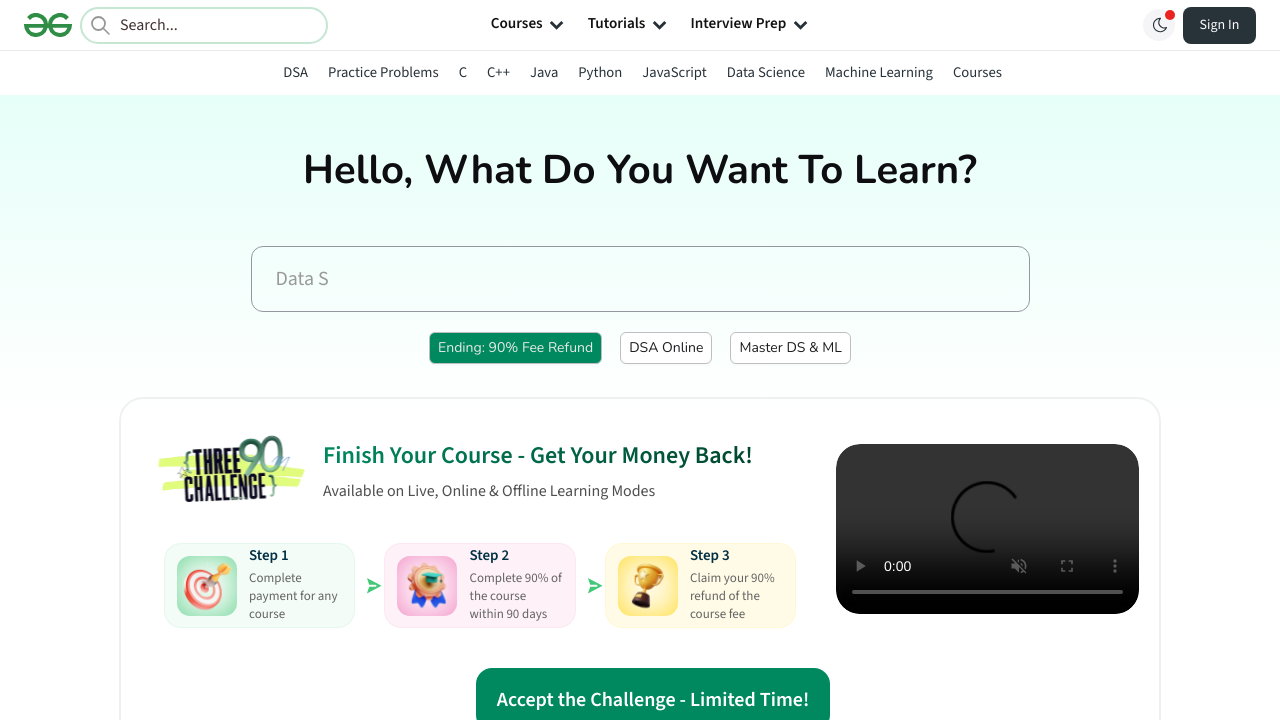

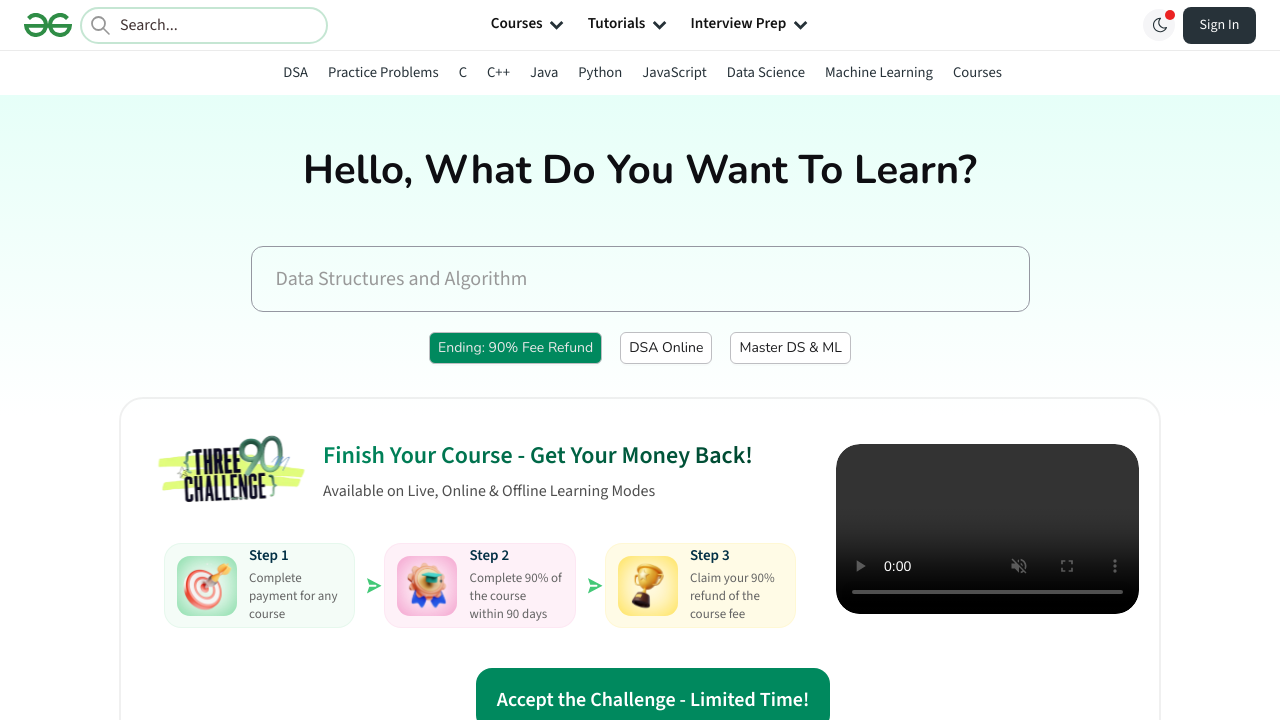